Fills out a Google Form multiple times with property data, submitting the form and clicking to submit another response for each entry

Starting URL: https://docs.google.com/forms/d/e/1FAIpQLSc4Vav_UHGSdG76JZBodxthpICgPm-4B51syhRGLUoTj_XxiQ/viewform?usp=sf_link

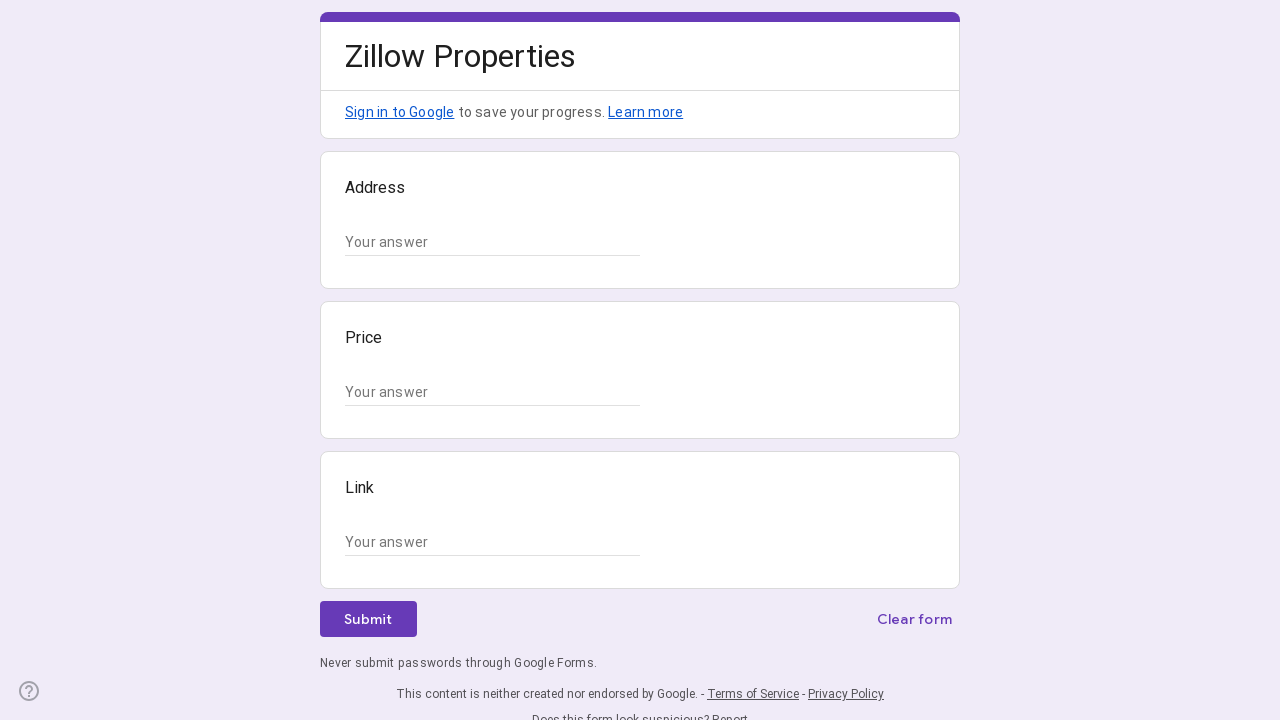

Located all text input fields on the form
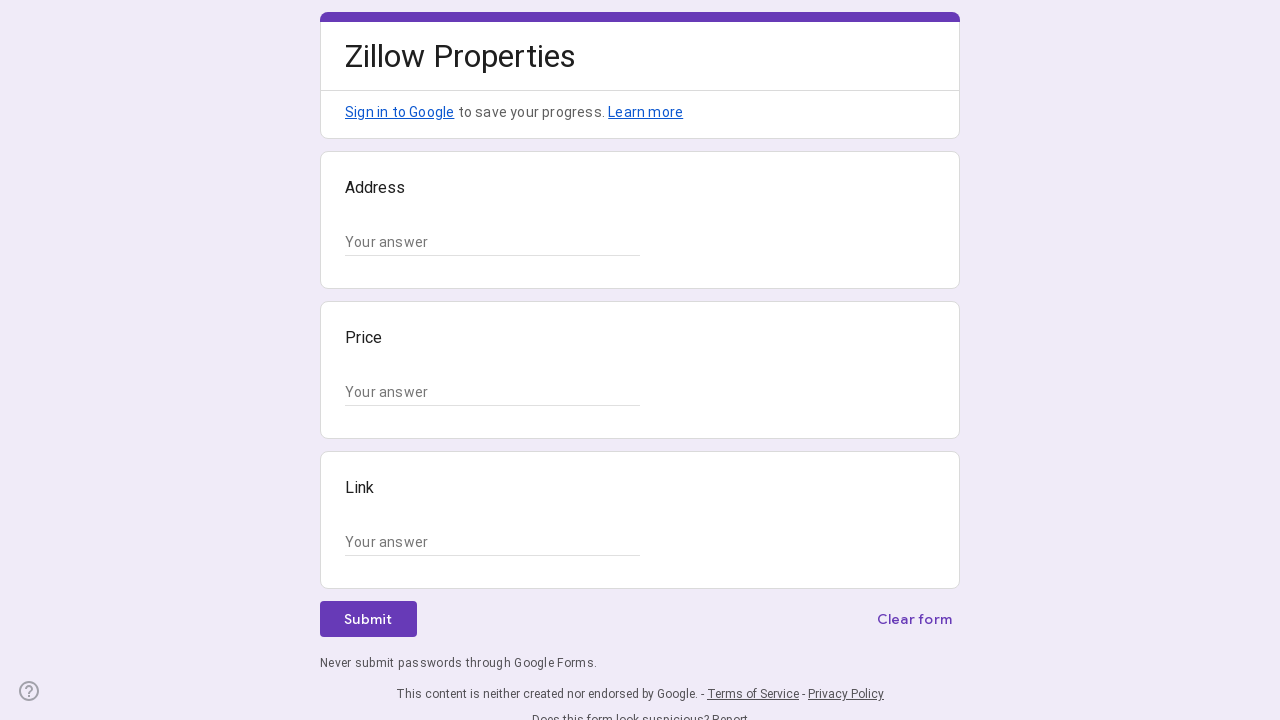

Filled address field with '123 Main St, San Francisco, CA' on input[type='text'] >> nth=0
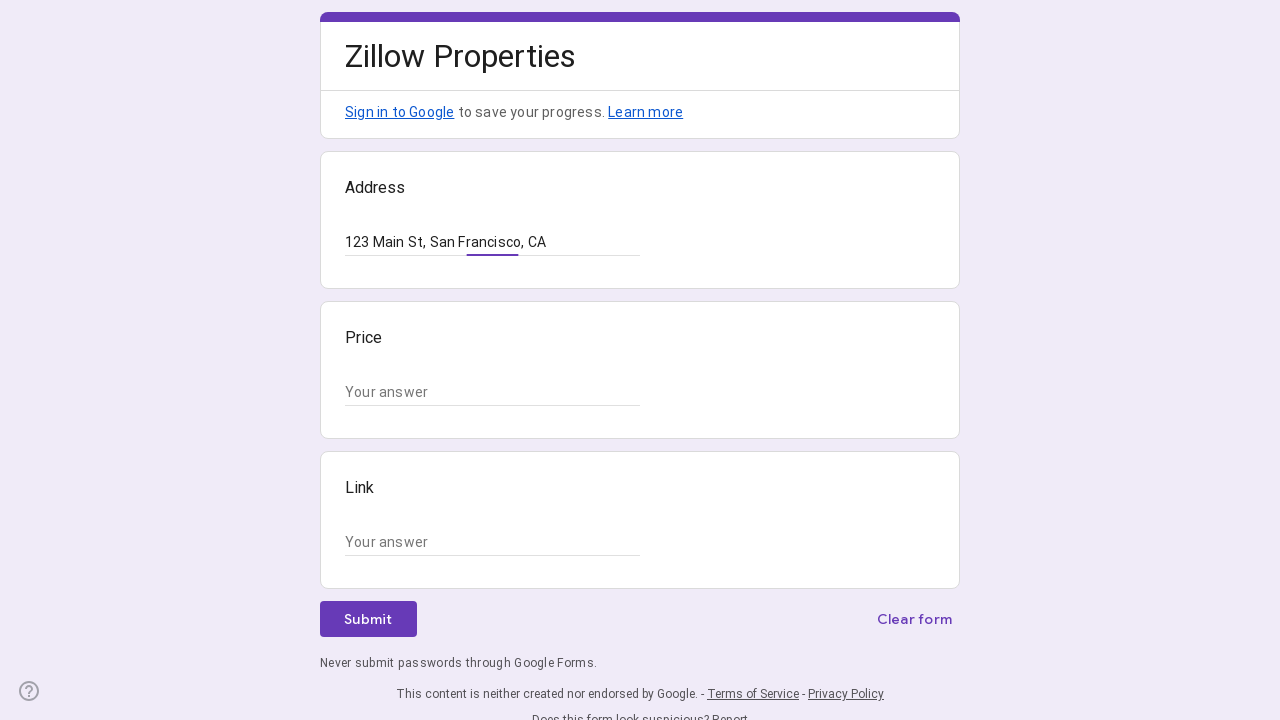

Filled price field with '$2,500' on input[type='text'] >> nth=1
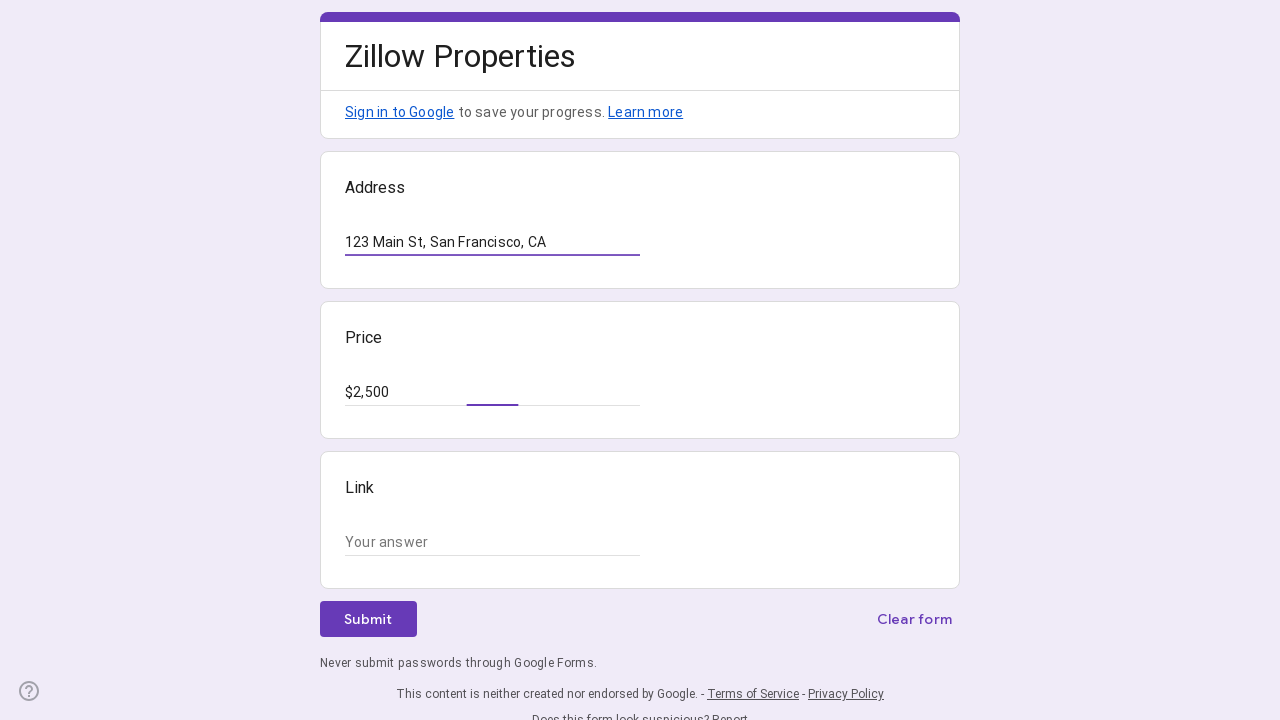

Filled property link field with 'https://example.com/property1' on input[type='text'] >> nth=2
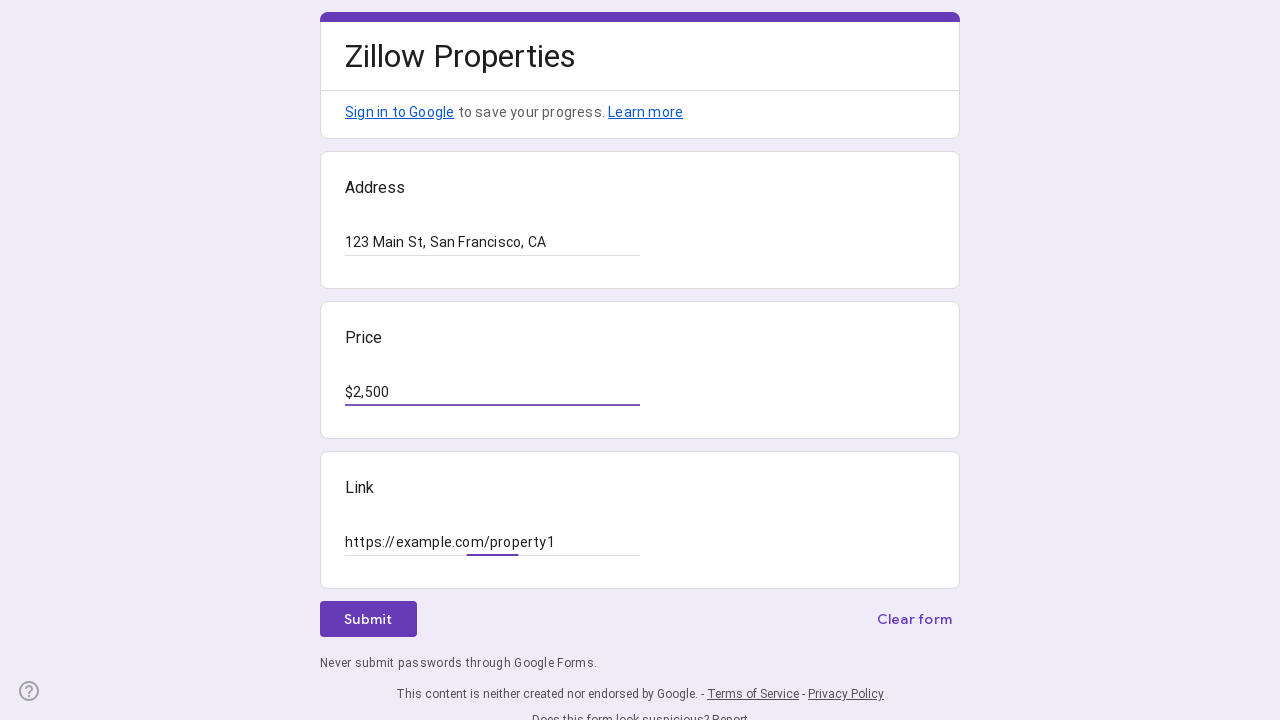

Clicked the submit button to submit the form at (368, 619) on div[role="button"]
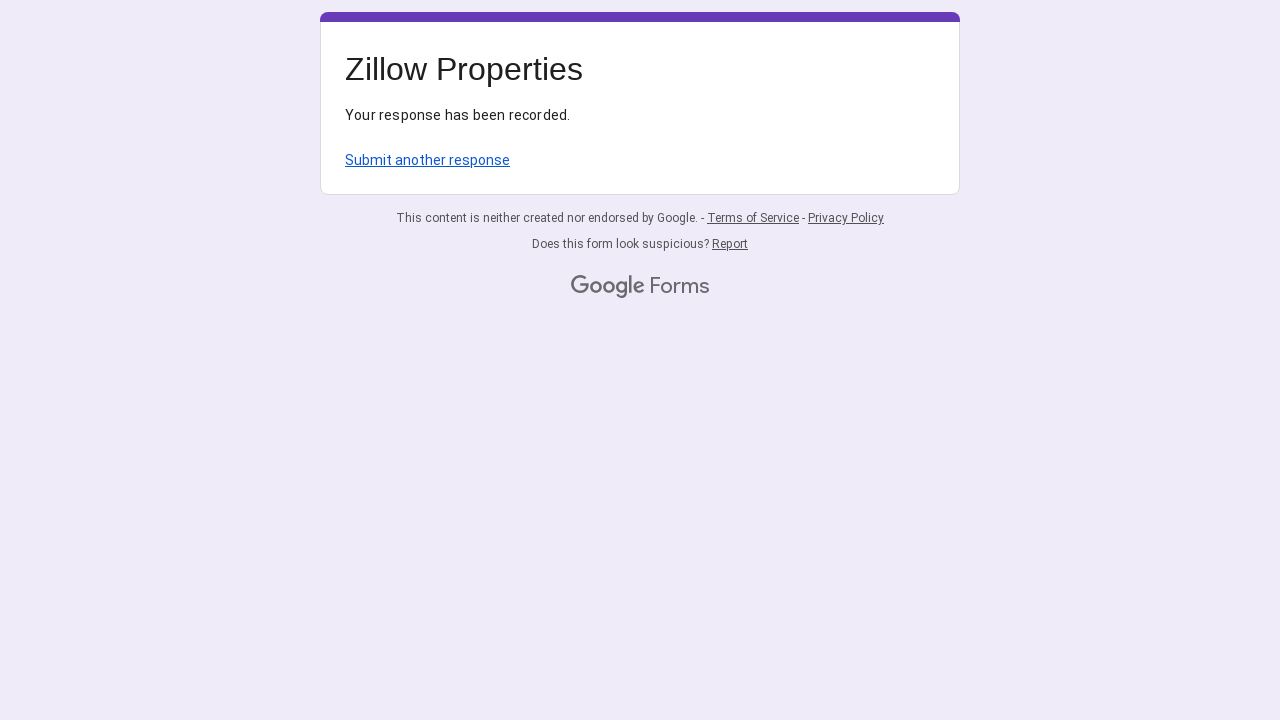

Waited for form submission to complete
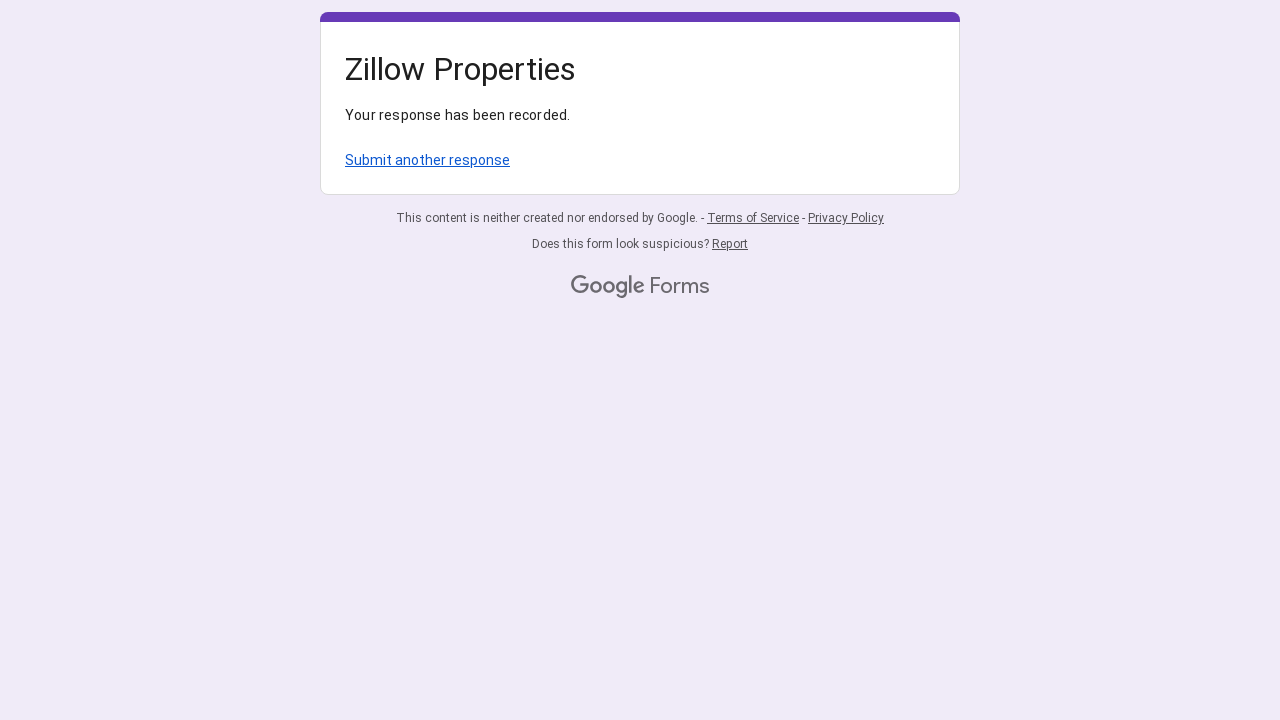

Clicked 'Submit another response' link to reset the form at (428, 160) on text="Submit another response"
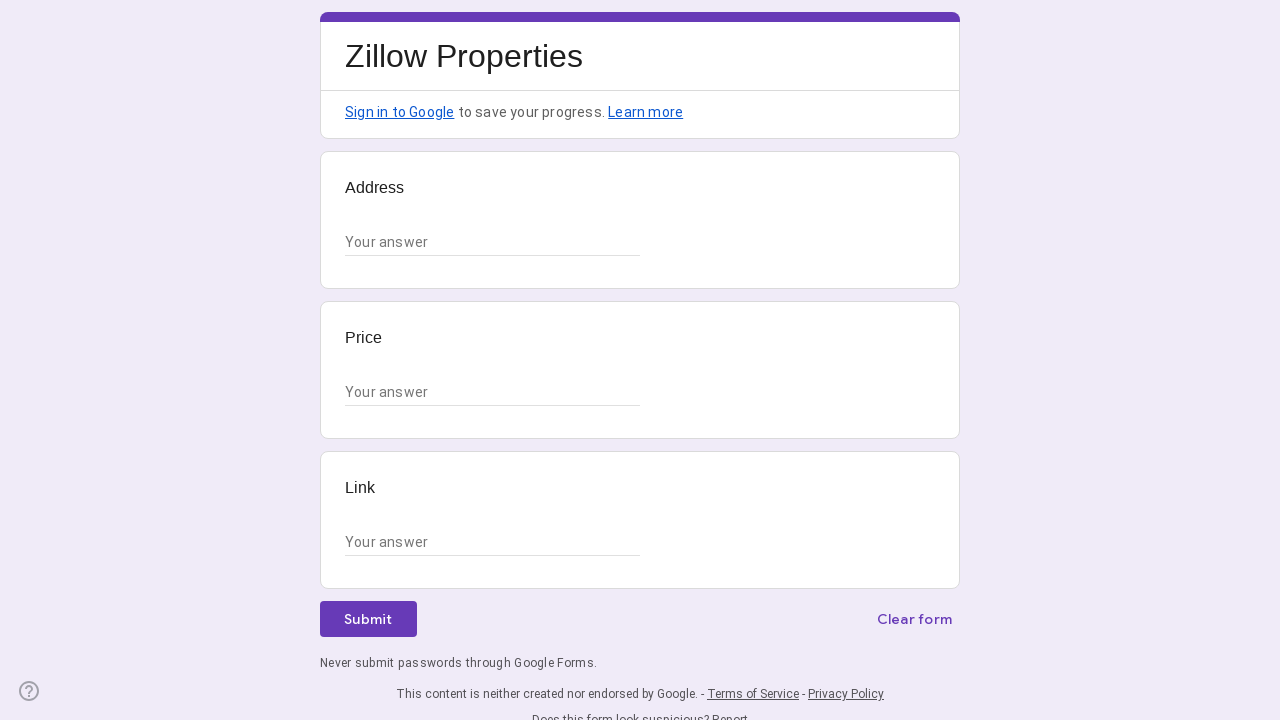

Waited for form to reset after clicking submit another response
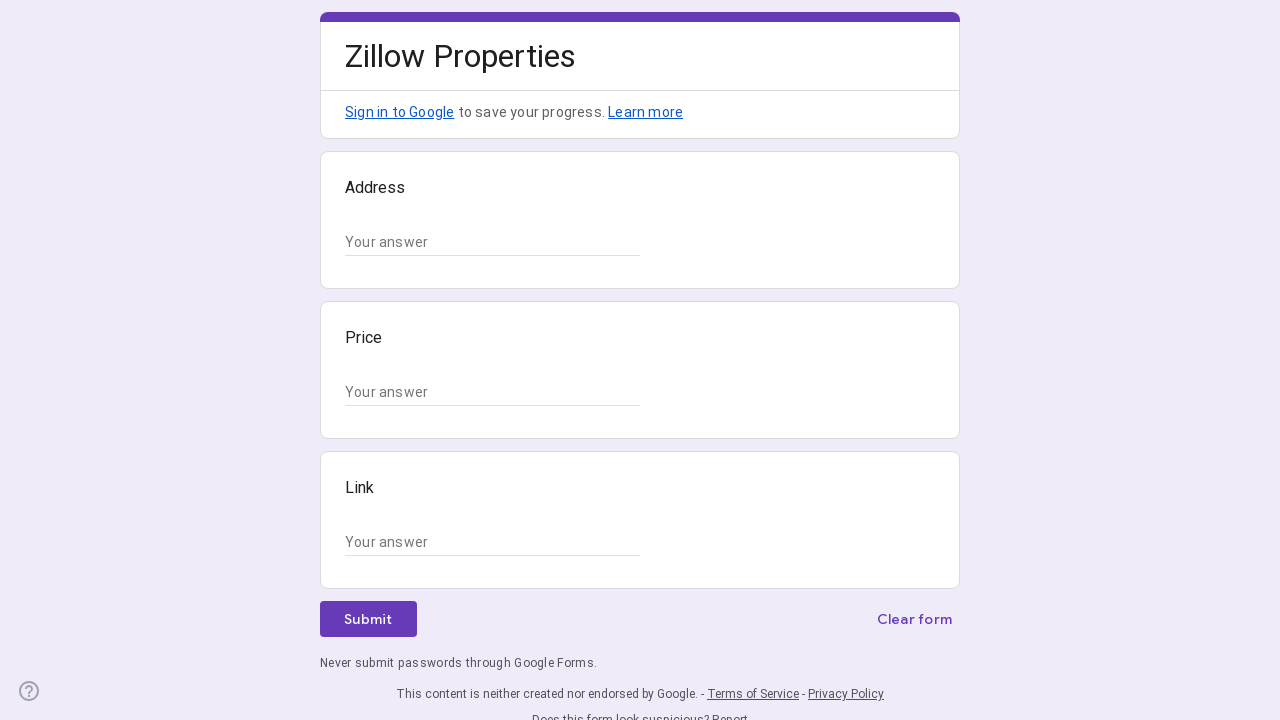

Located all text input fields on the form
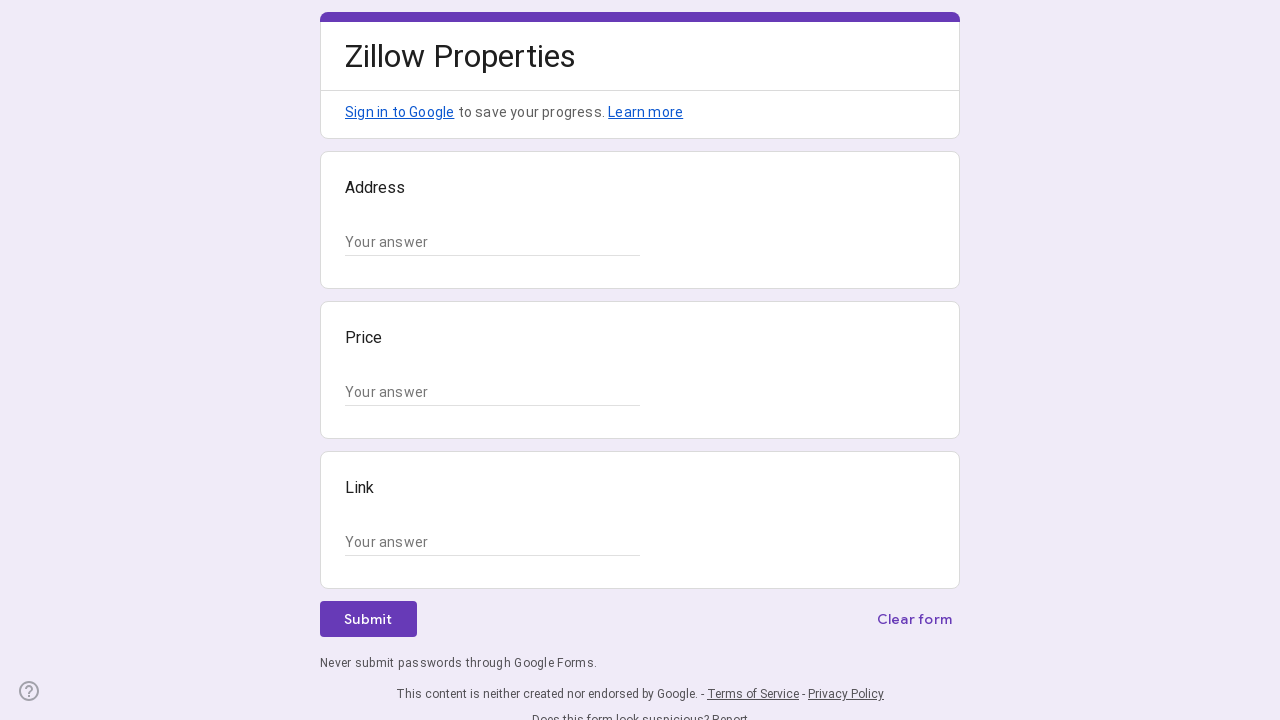

Filled address field with '456 Oak Ave, Los Angeles, CA' on input[type='text'] >> nth=0
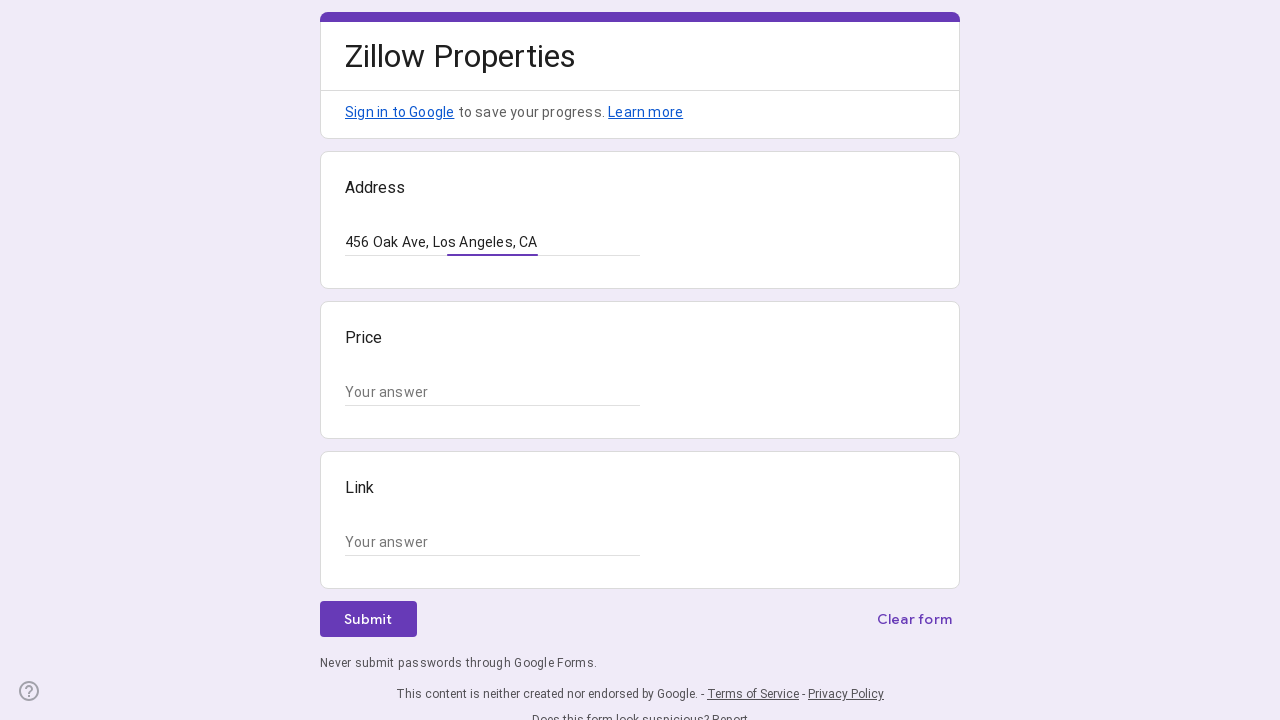

Filled price field with '$3,200' on input[type='text'] >> nth=1
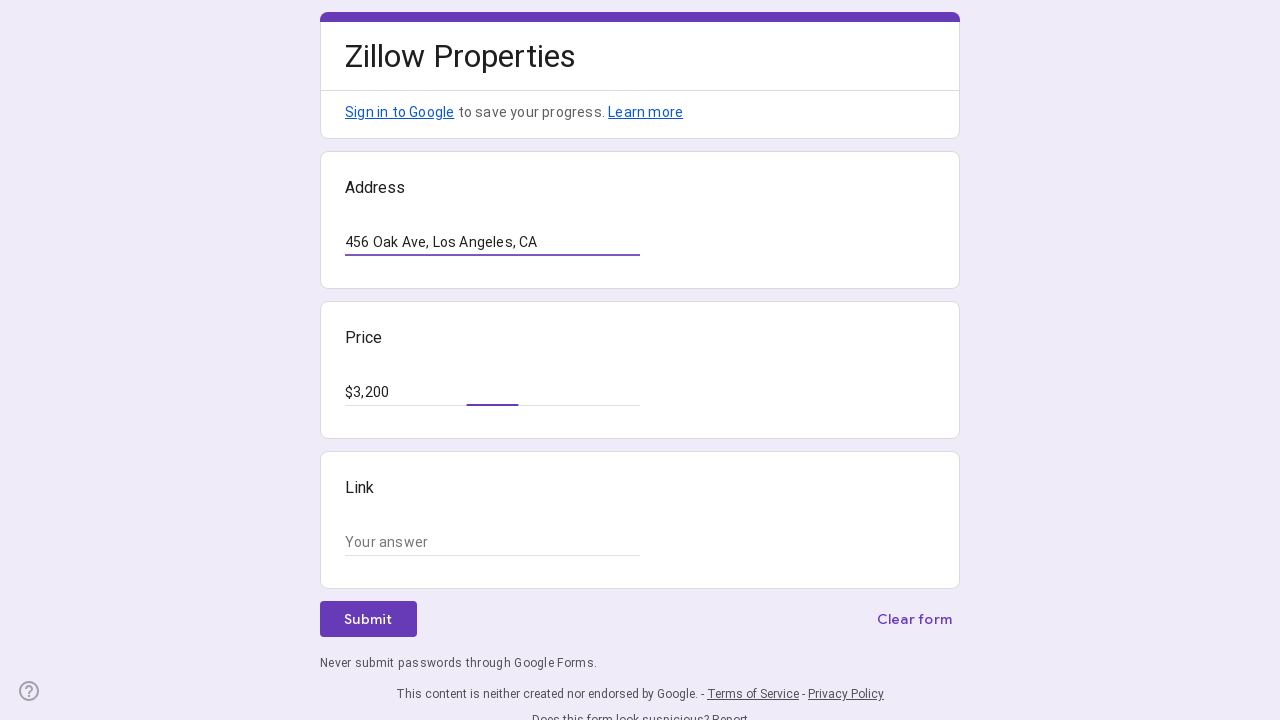

Filled property link field with 'https://example.com/property2' on input[type='text'] >> nth=2
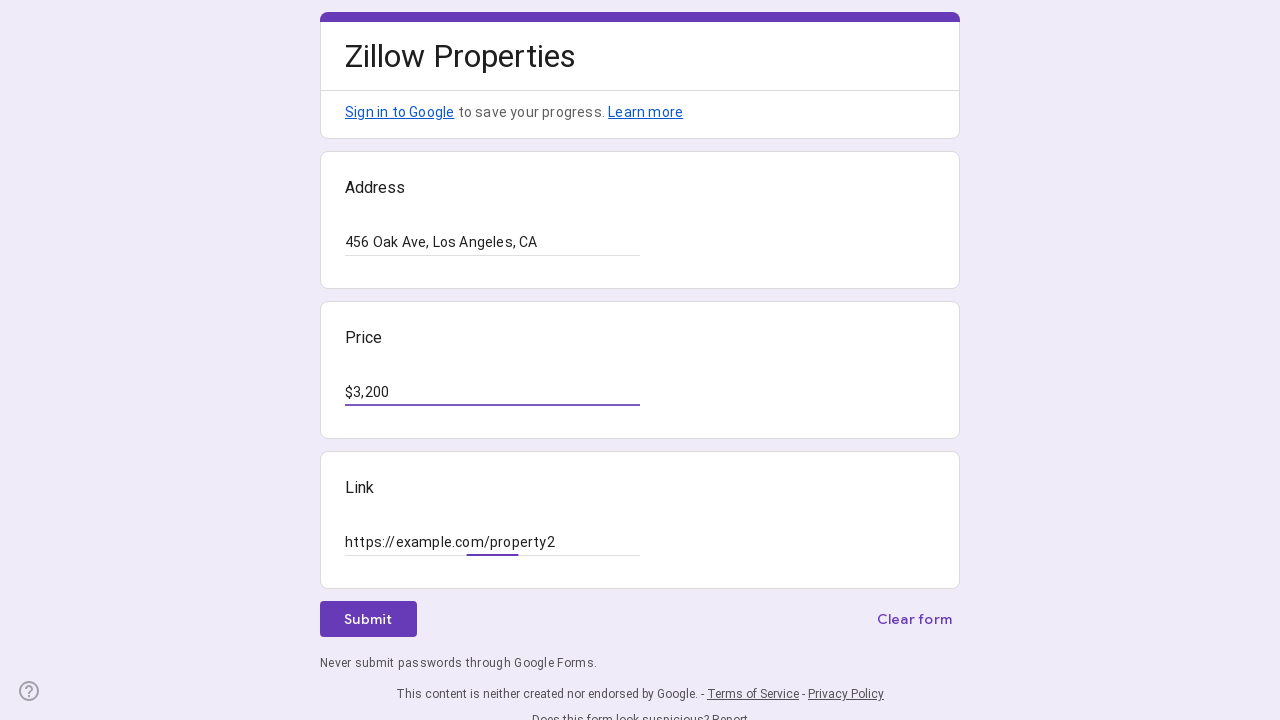

Clicked the submit button to submit the form at (368, 619) on div[role="button"]
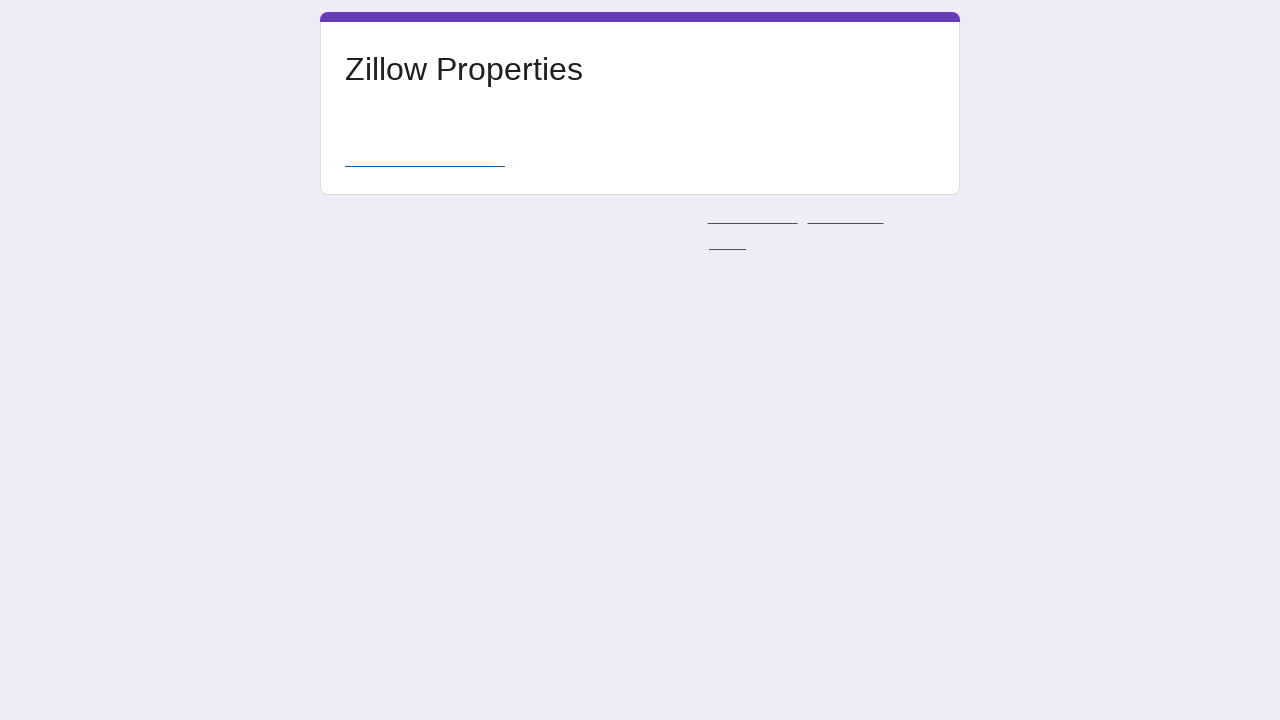

Waited for form submission to complete
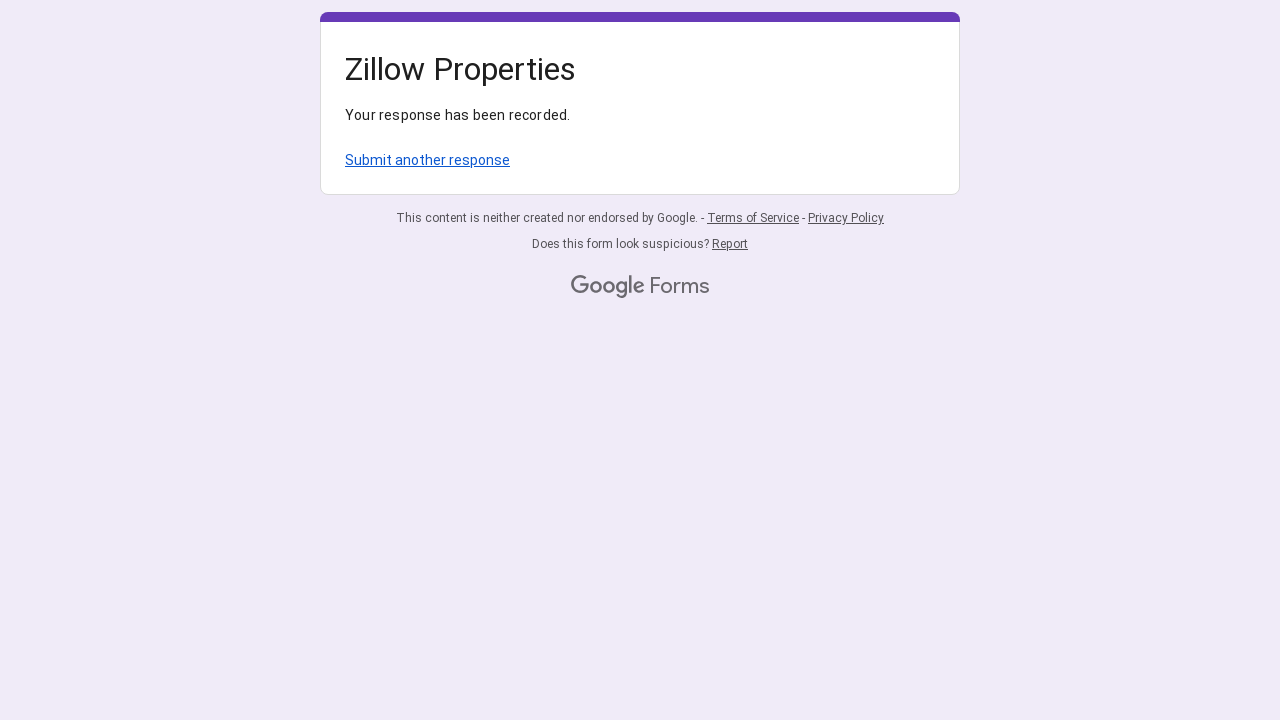

Clicked 'Submit another response' link to reset the form at (428, 160) on text="Submit another response"
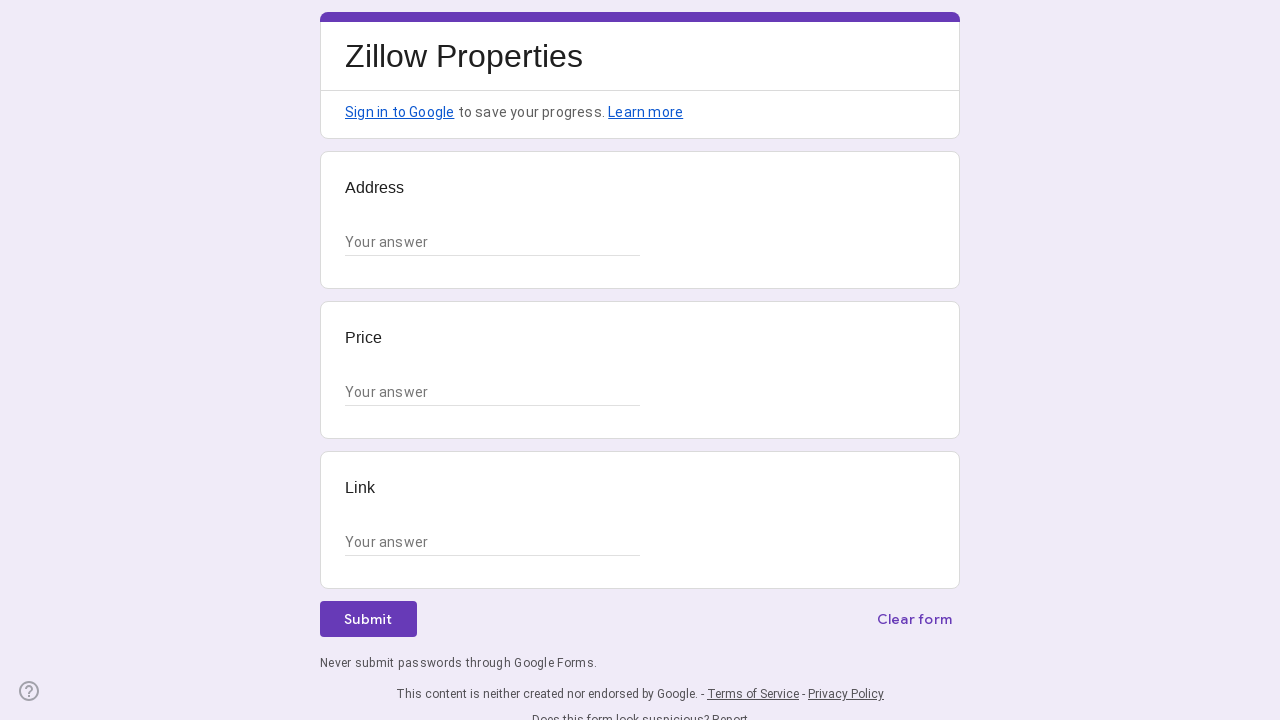

Waited for form to reset after clicking submit another response
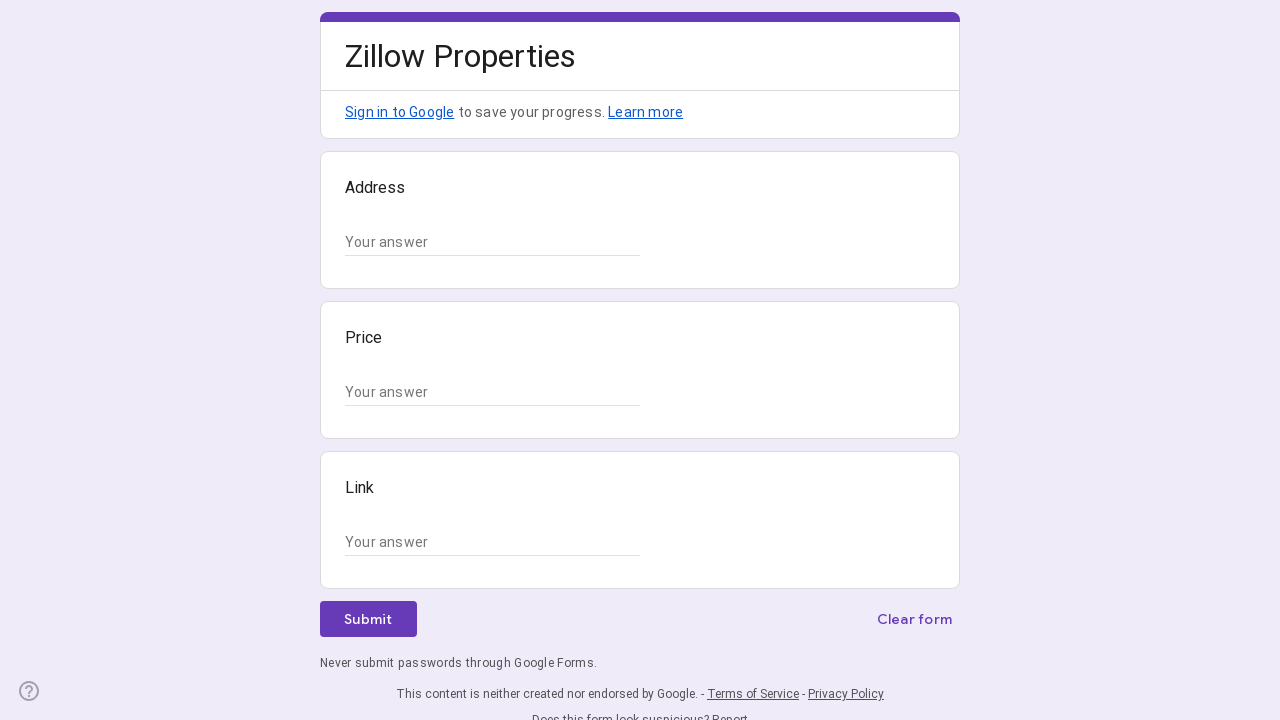

Located all text input fields on the form
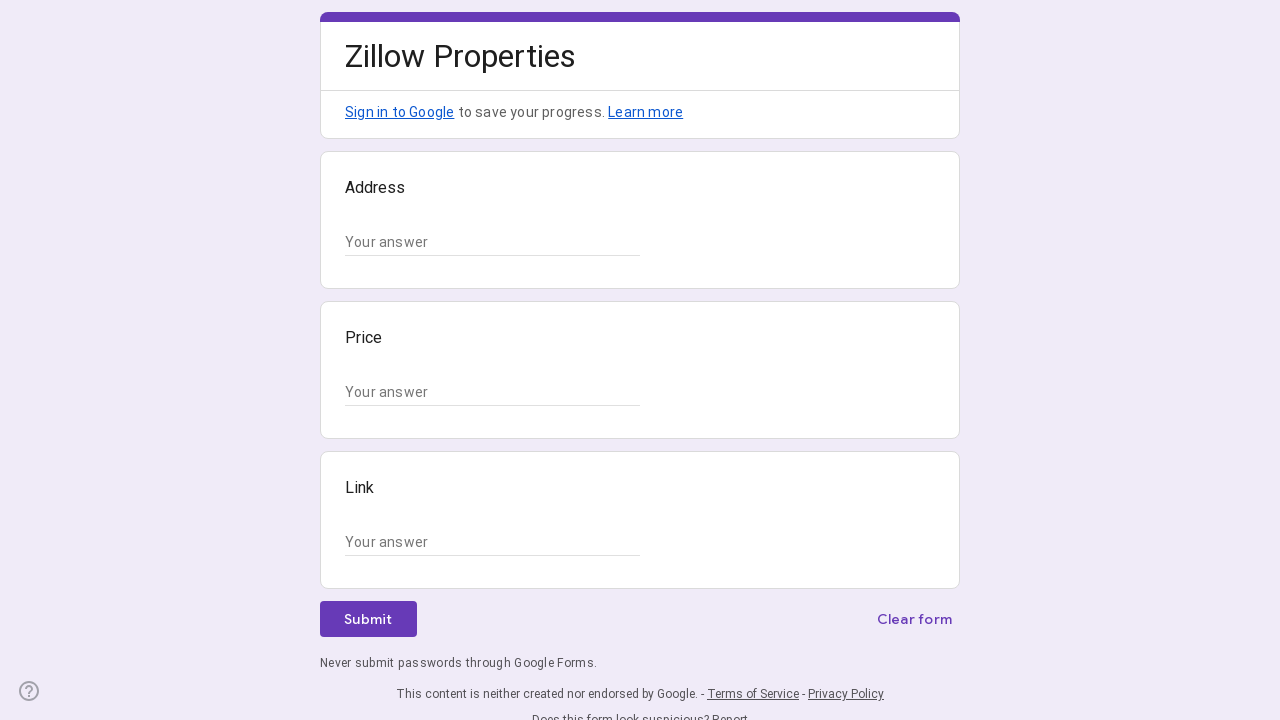

Filled address field with '789 Pine Rd, San Diego, CA' on input[type='text'] >> nth=0
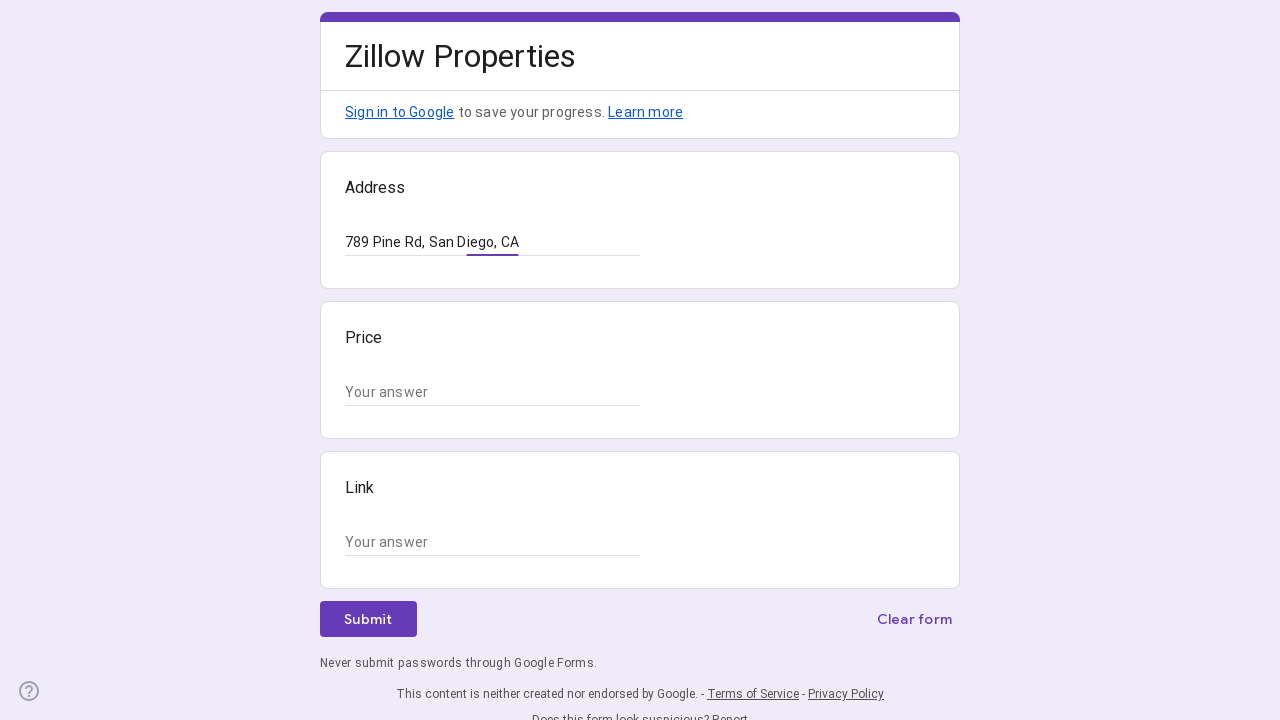

Filled price field with '$2,800' on input[type='text'] >> nth=1
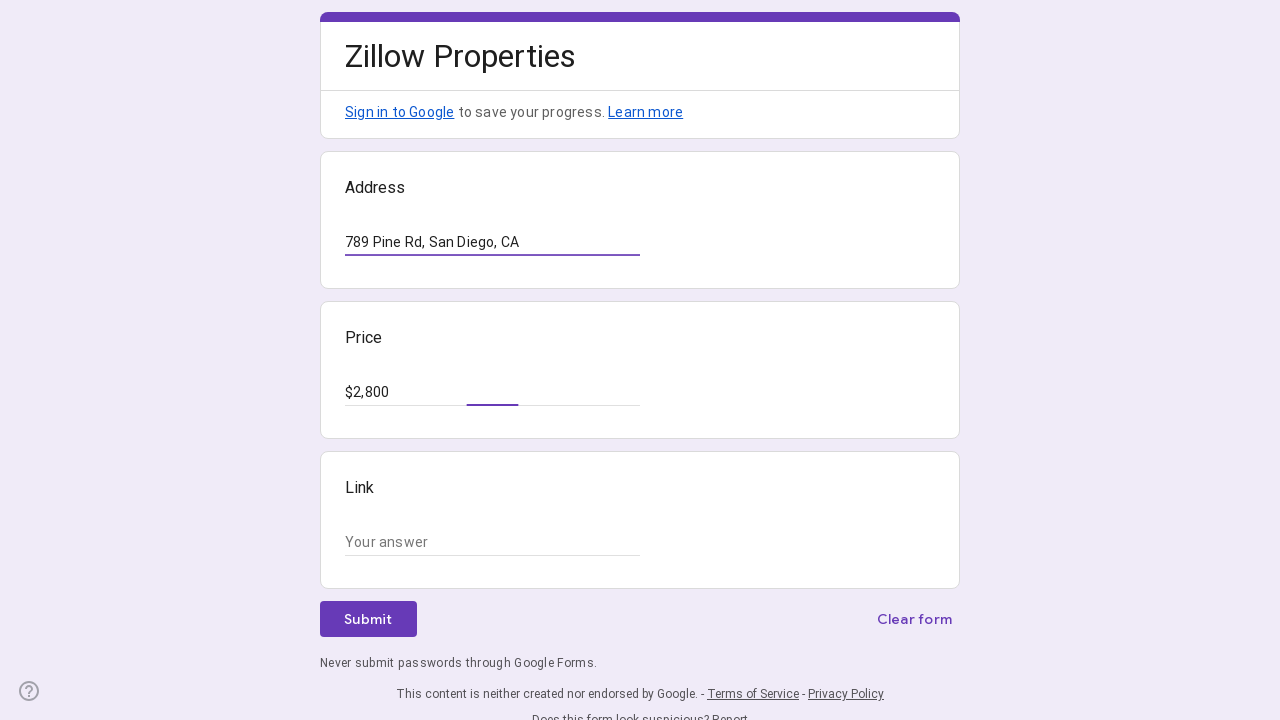

Filled property link field with 'https://example.com/property3' on input[type='text'] >> nth=2
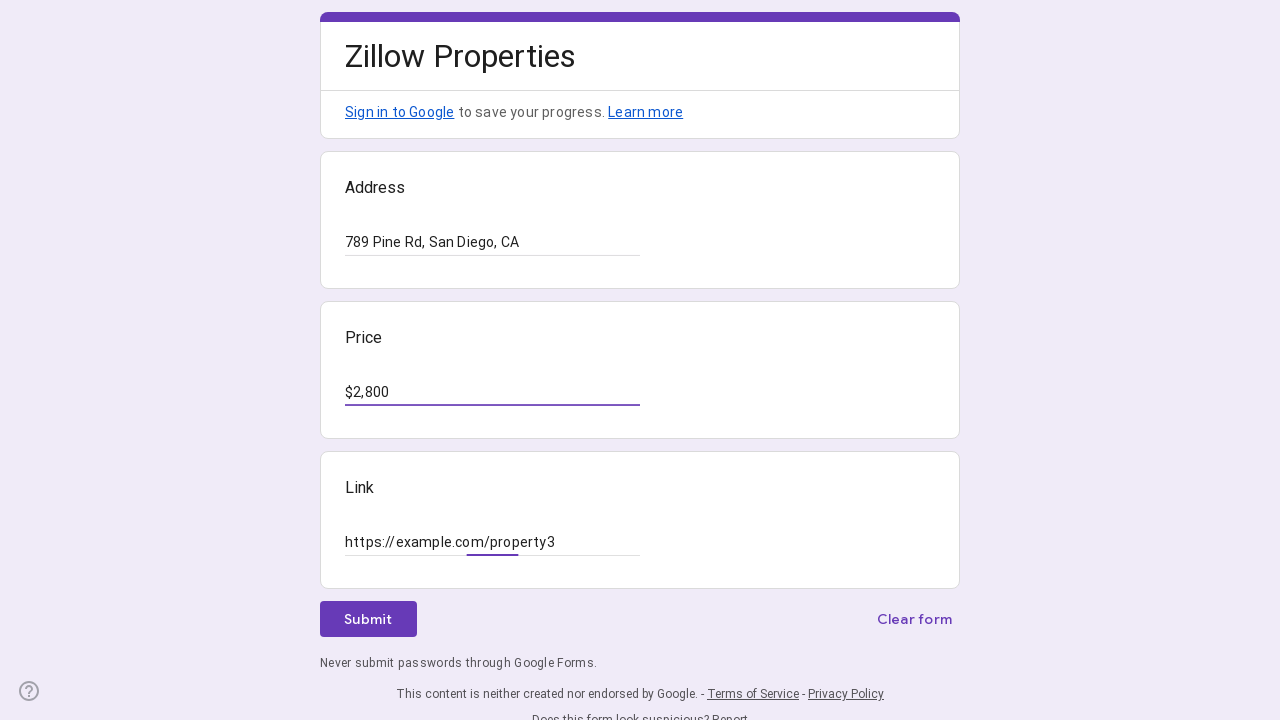

Clicked the submit button to submit the form at (368, 619) on div[role="button"]
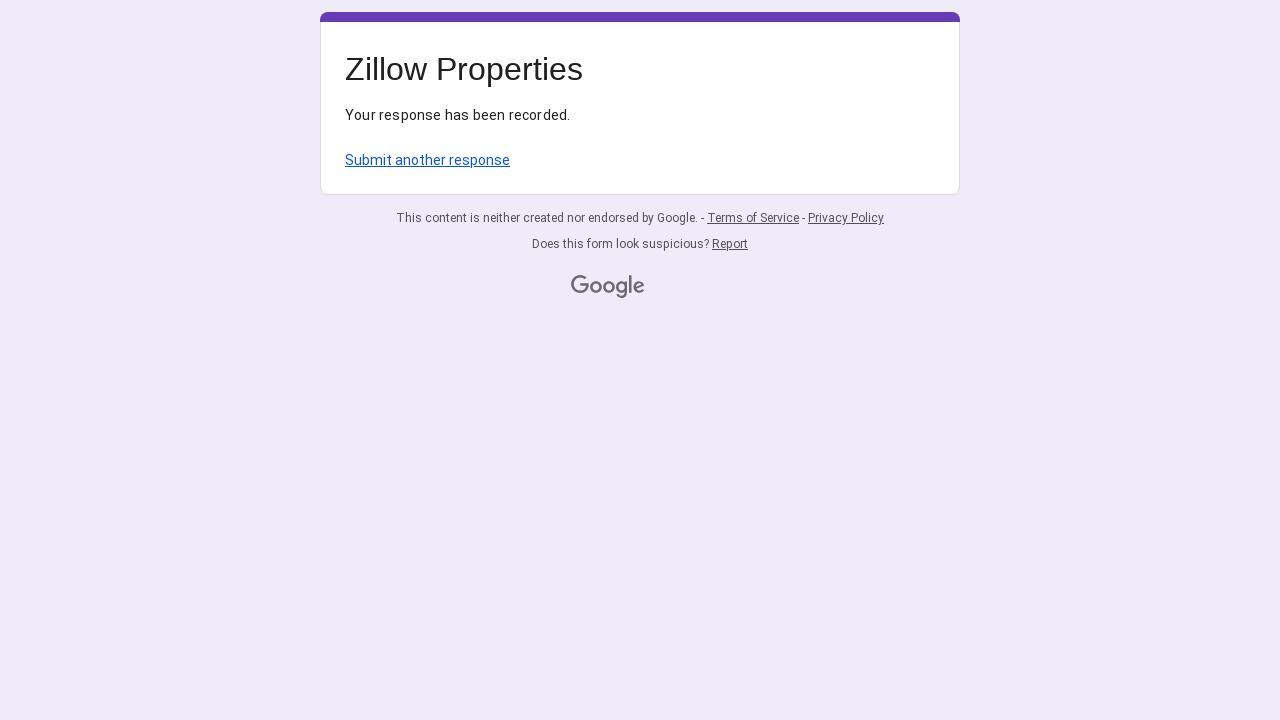

Waited for form submission to complete
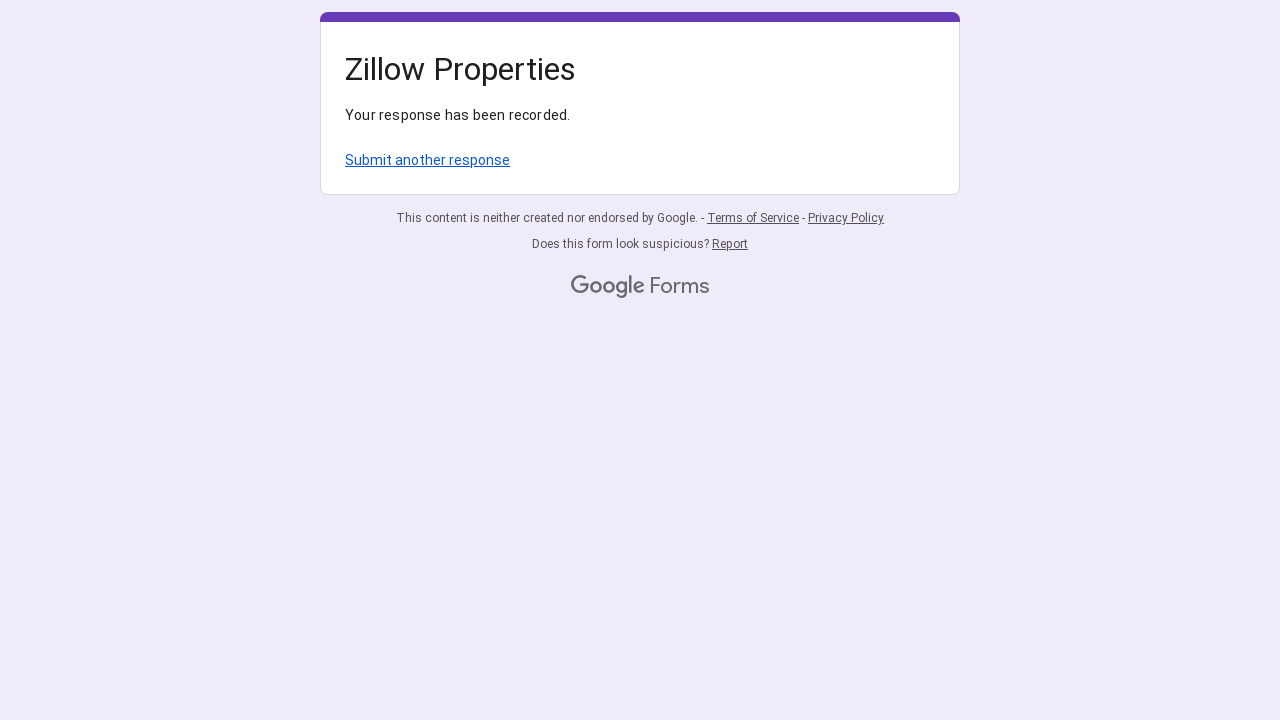

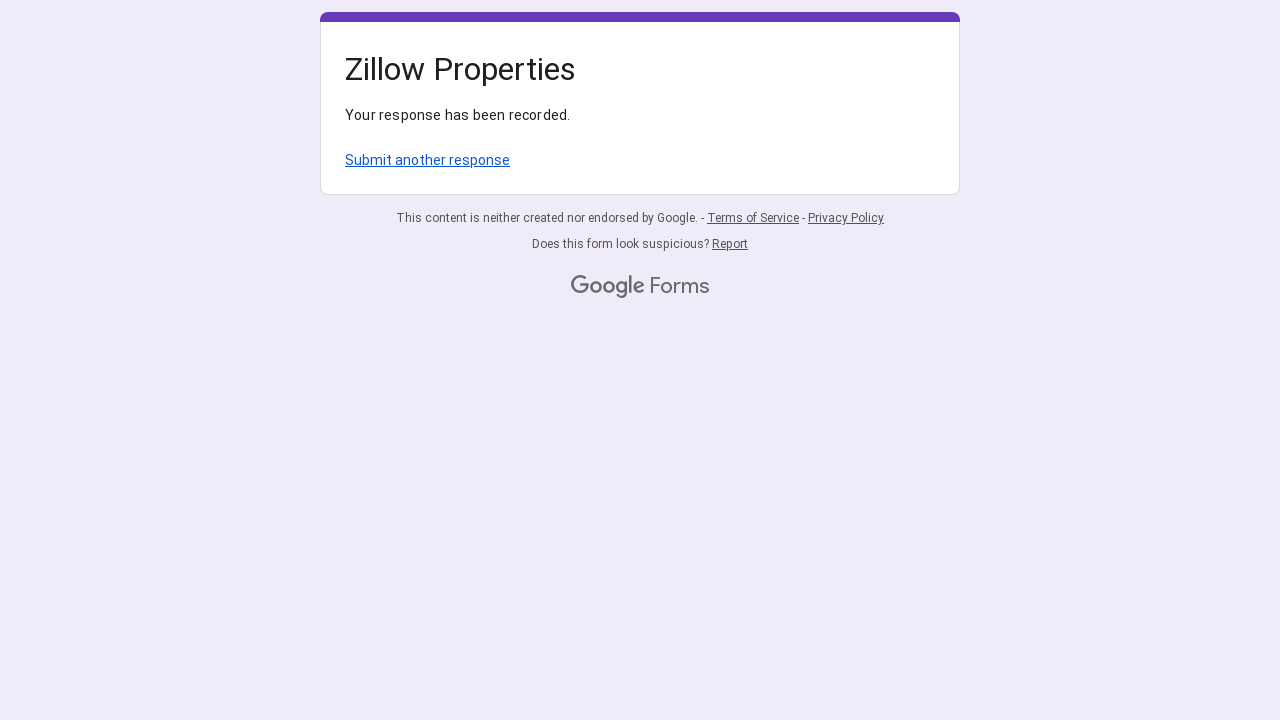